Tests handling a simple JavaScript alert popup by accepting it and verifying the alert message

Starting URL: https://letcode.in/alert

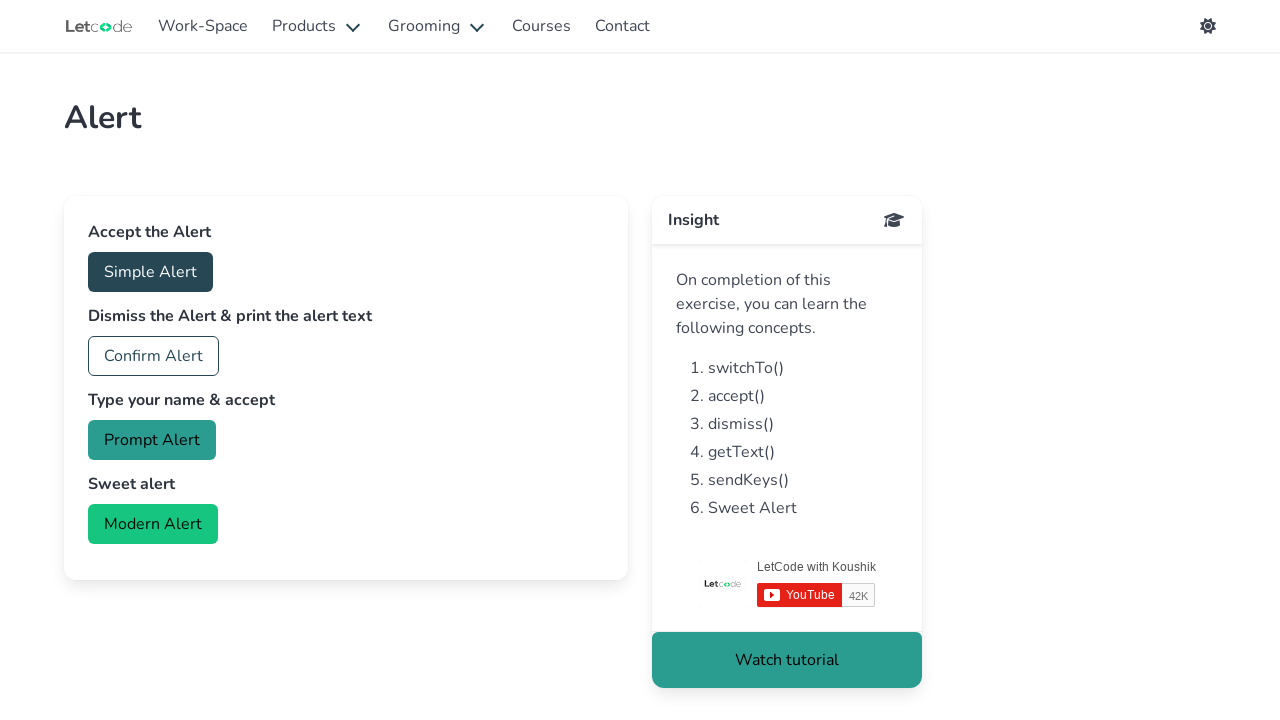

Set up dialog handler to accept alerts and verify message
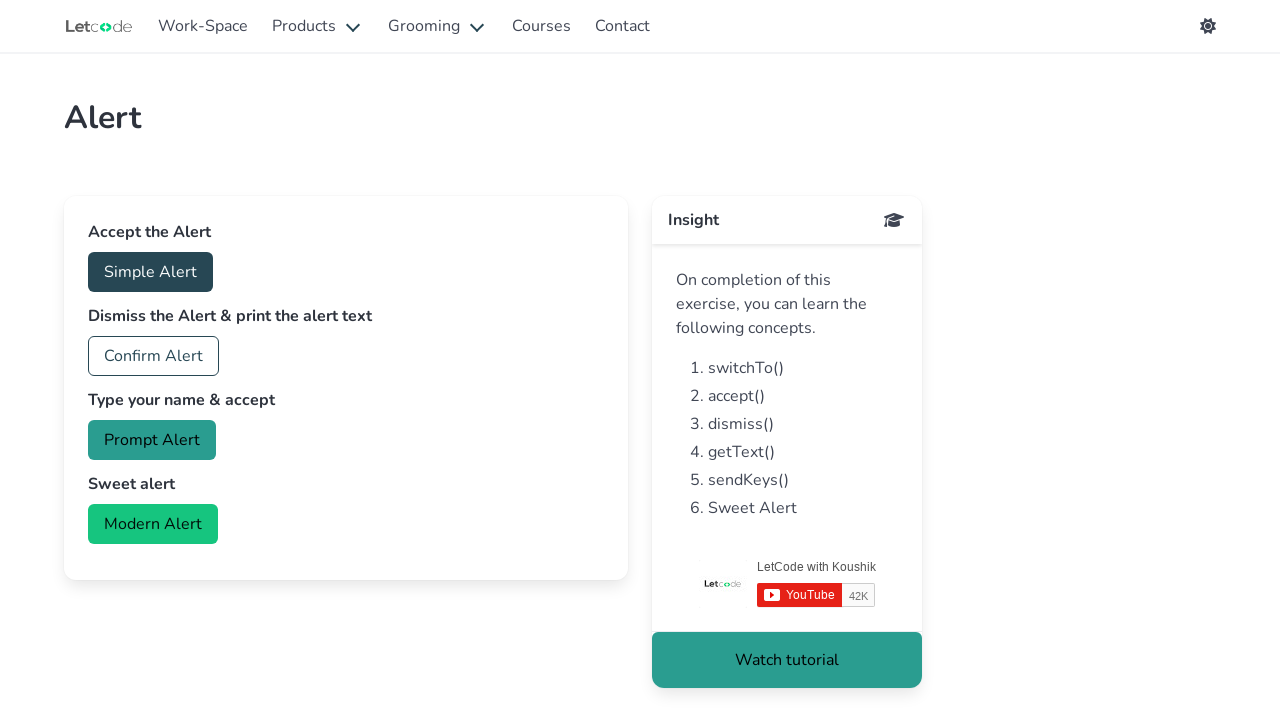

Clicked accept button to trigger JavaScript alert at (150, 272) on #accept
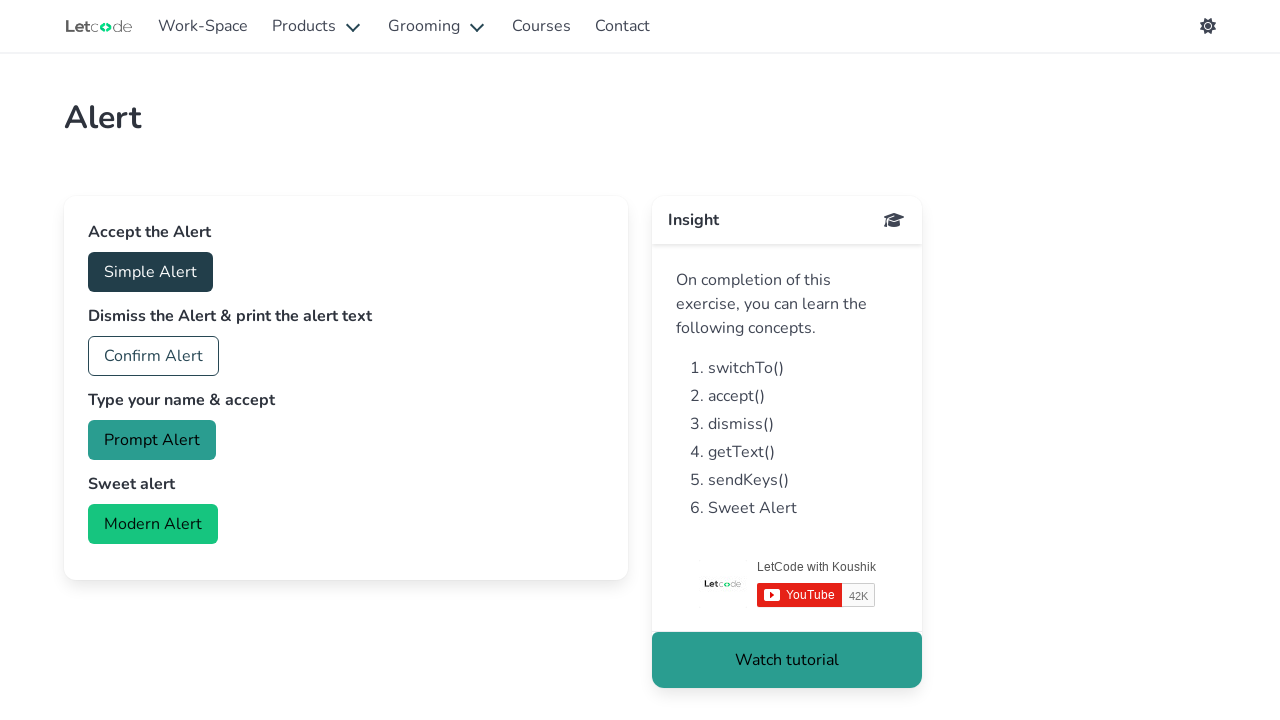

Waited 500ms for page to stabilize after alert handling
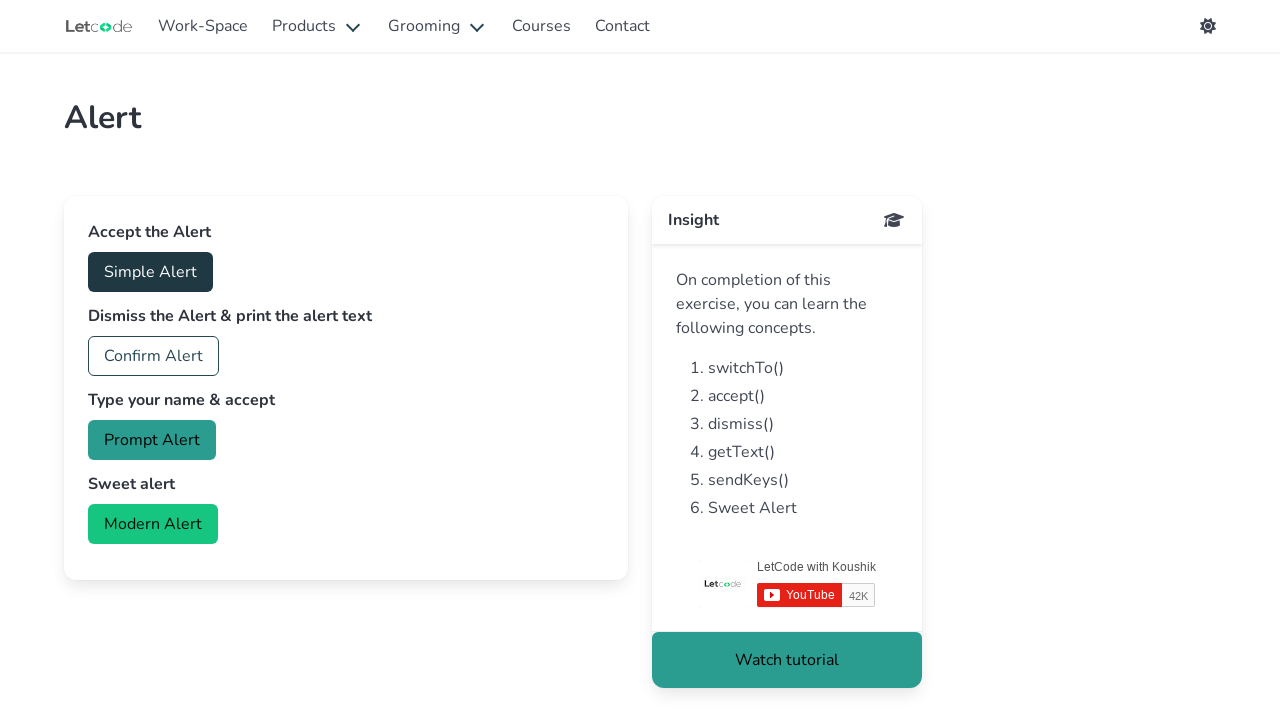

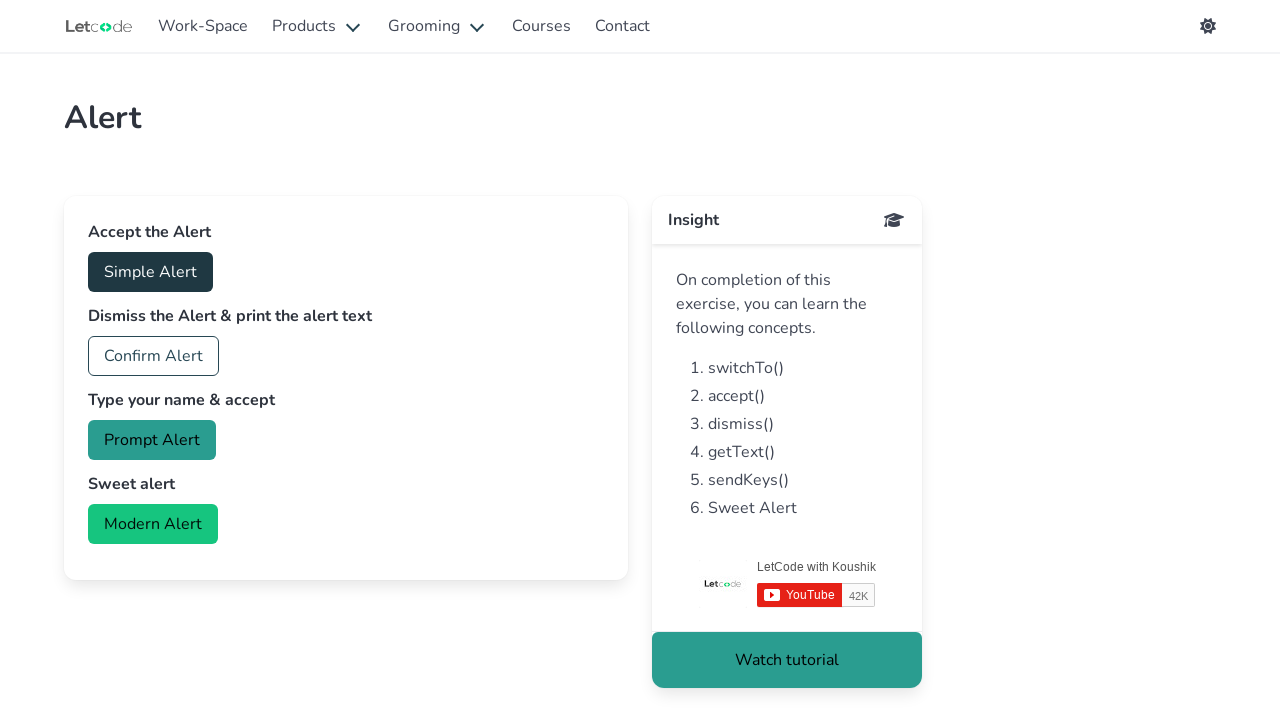